Tests form submission on a page with dynamic attributes by filling in name, email, date, and details fields using XPath selectors that handle dynamic IDs, then submitting the form and waiting for confirmation.

Starting URL: https://training-support.net/webelements/dynamic-attributes

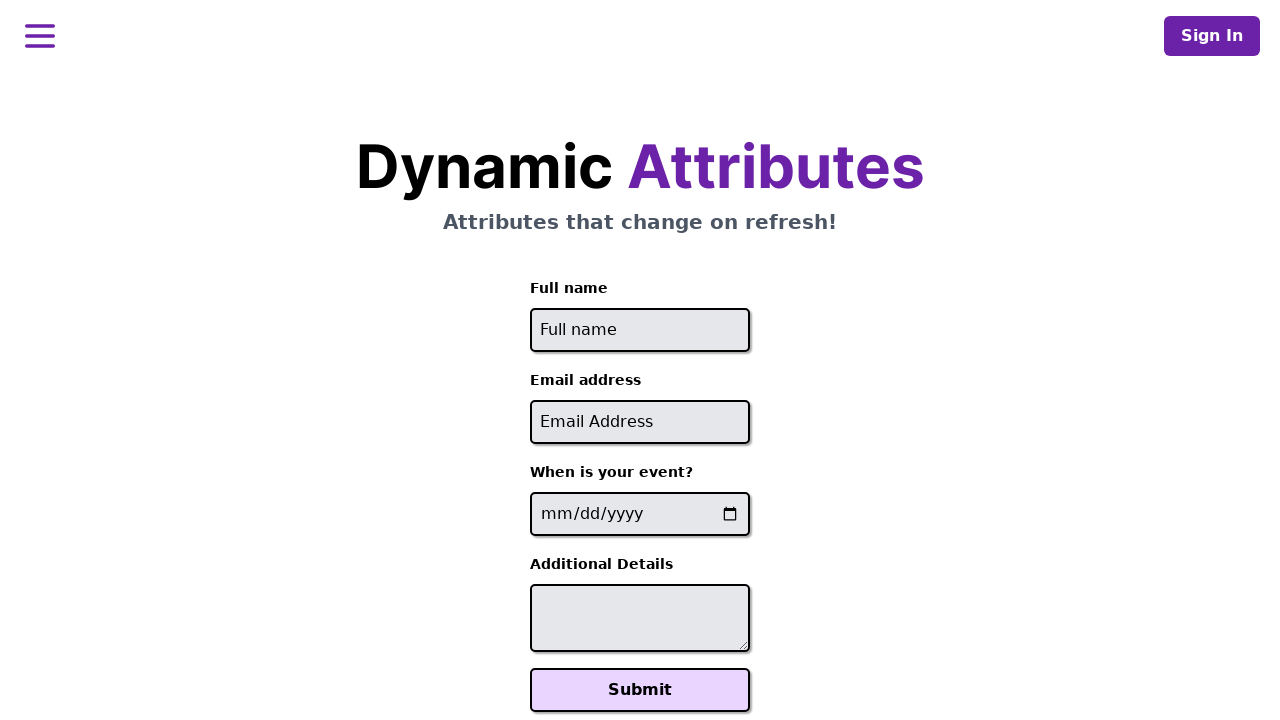

Filled full name field with 'John Peterson' using dynamic XPath selector on //input[starts-with(@id,'full-name-')]
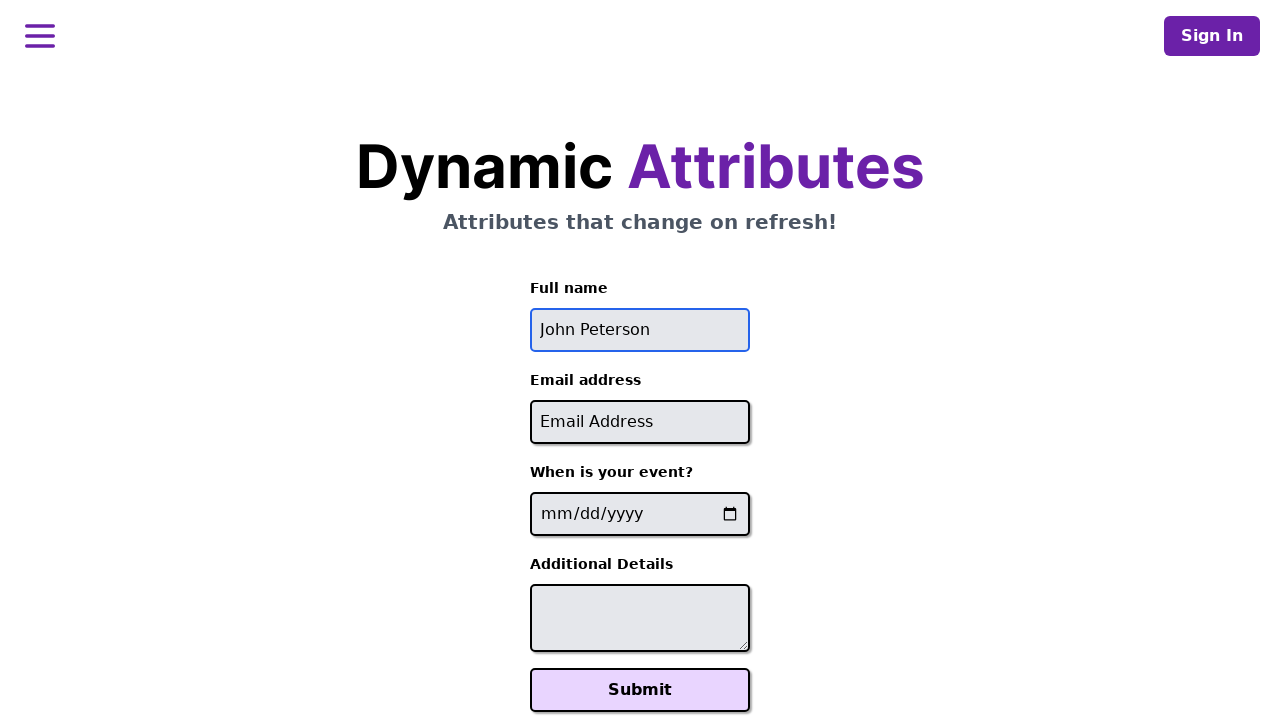

Filled email field with 'john.peterson@example.com' using dynamic XPath selector on //input[contains(@id,'-email')]
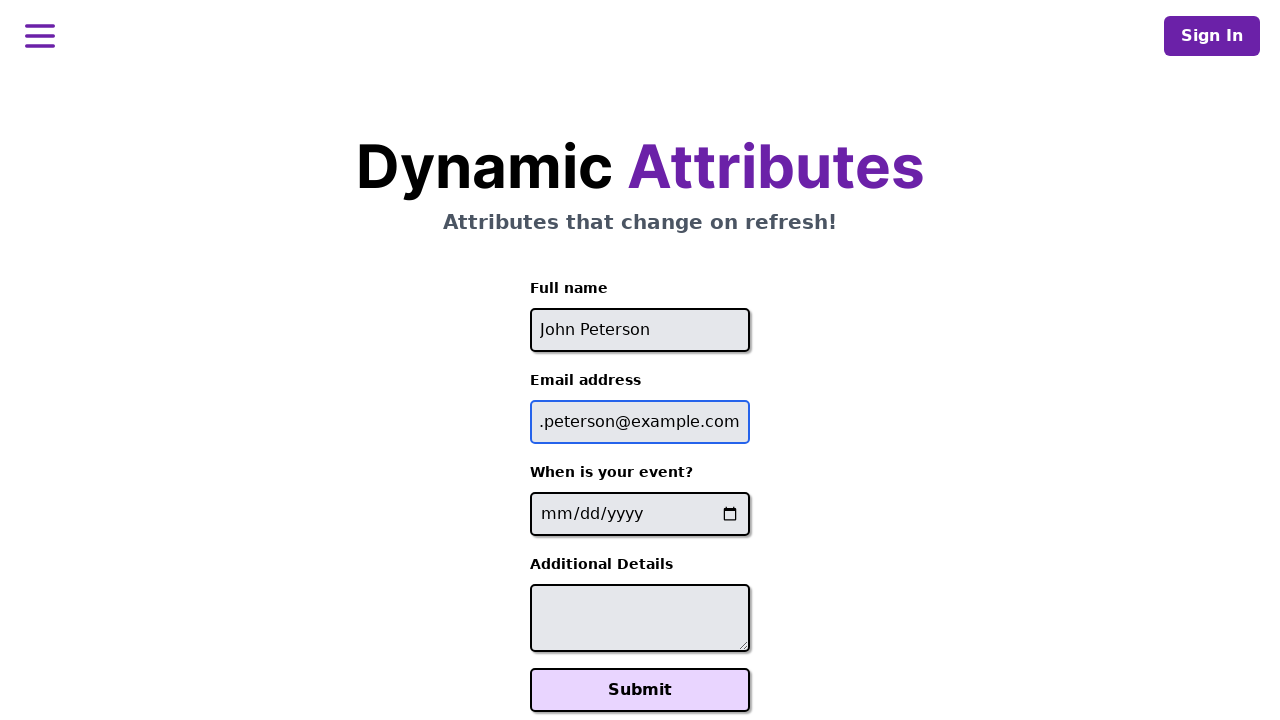

Filled event date field with '2025-06-19' using dynamic XPath selector on //input[contains(@name,'-event-date-')]
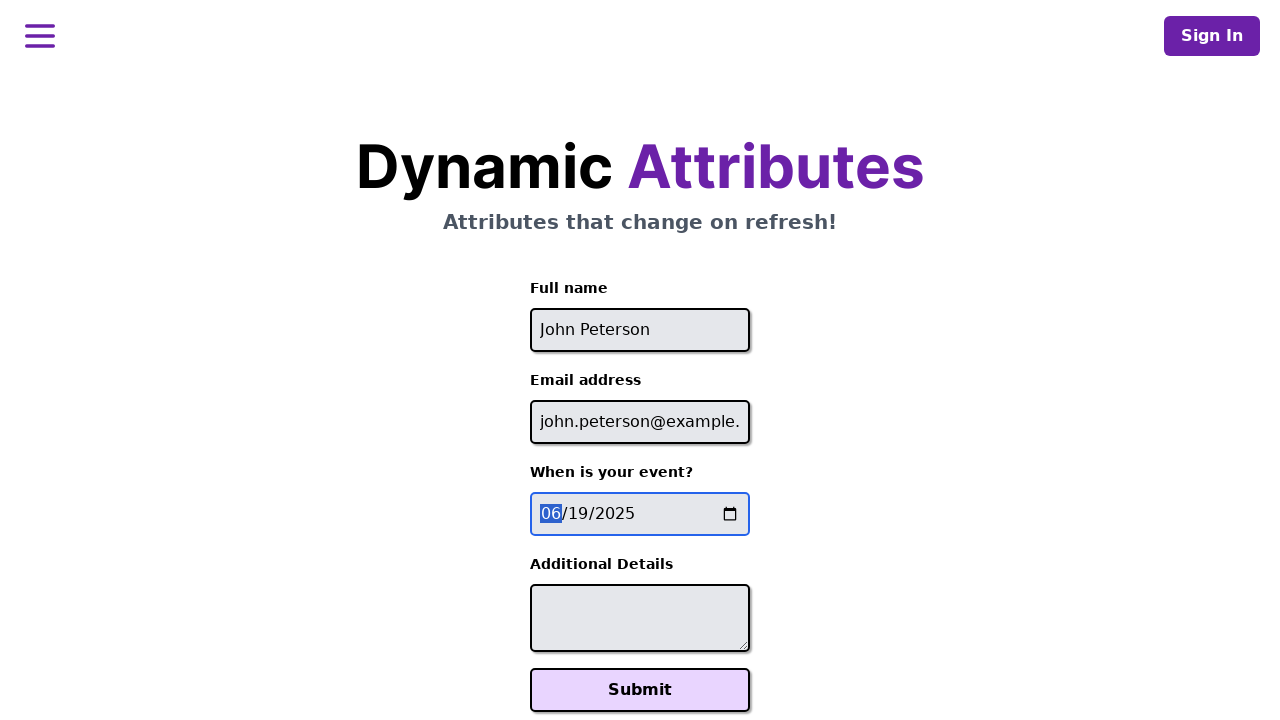

Filled additional details textarea with event attendance message using dynamic XPath selector on //textarea[contains(@id,'-additional-details-')]
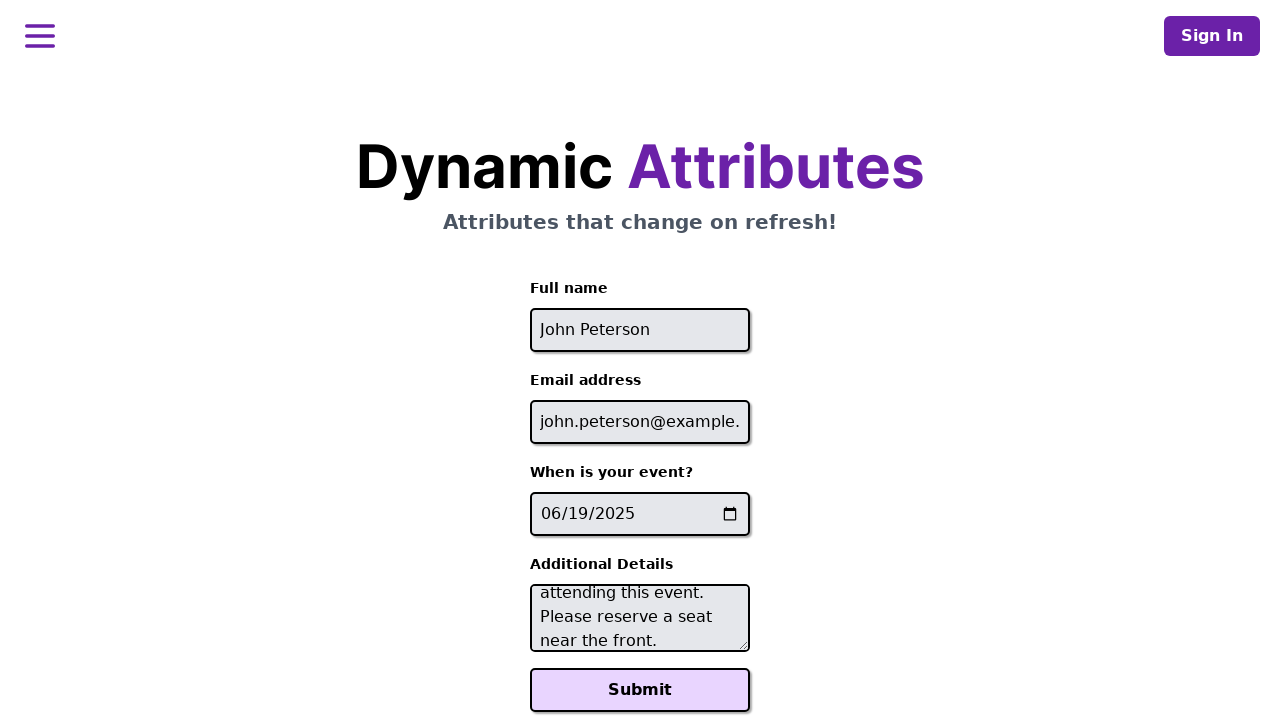

Clicked Submit button to submit the form at (640, 690) on xpath=//button[text()='Submit']
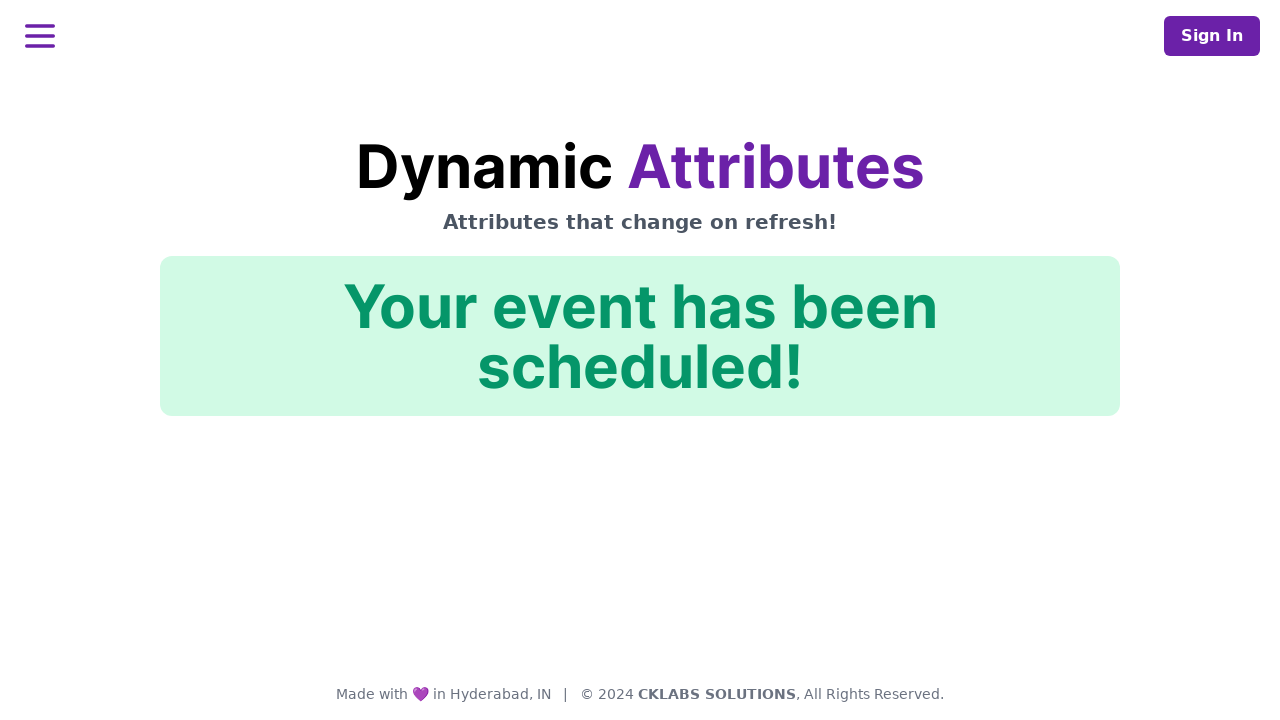

Confirmation message appeared indicating successful form submission
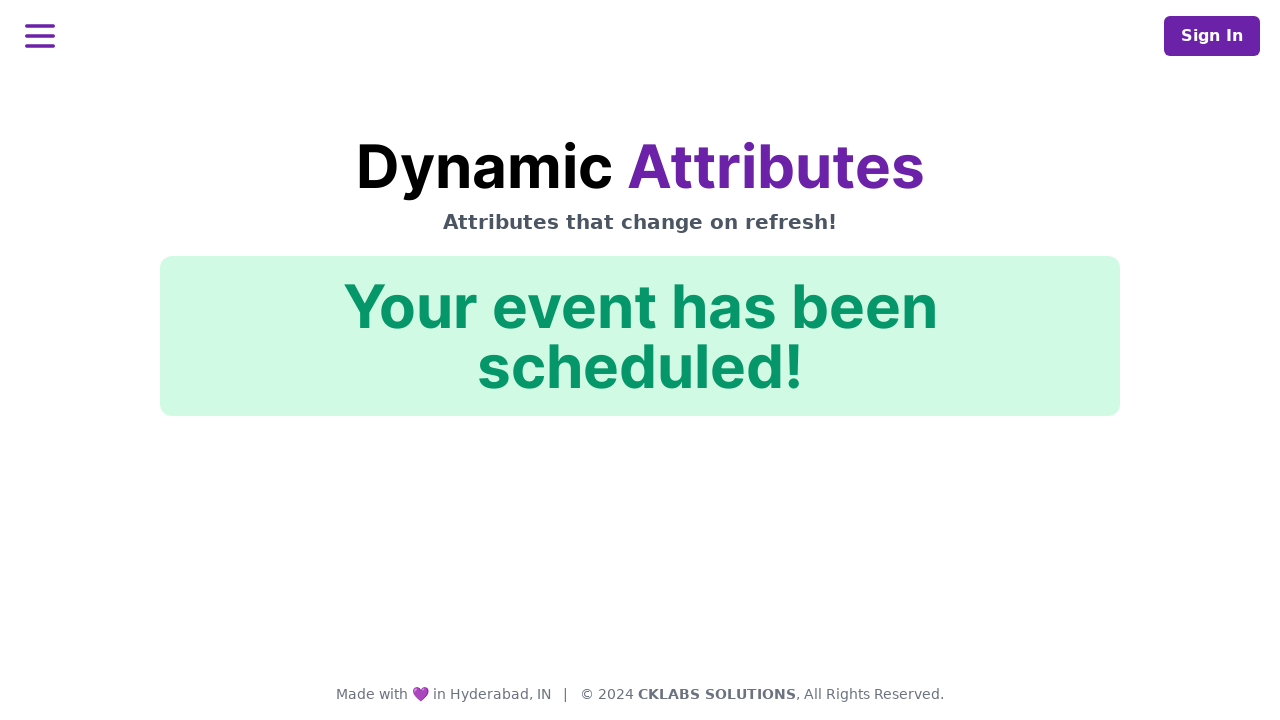

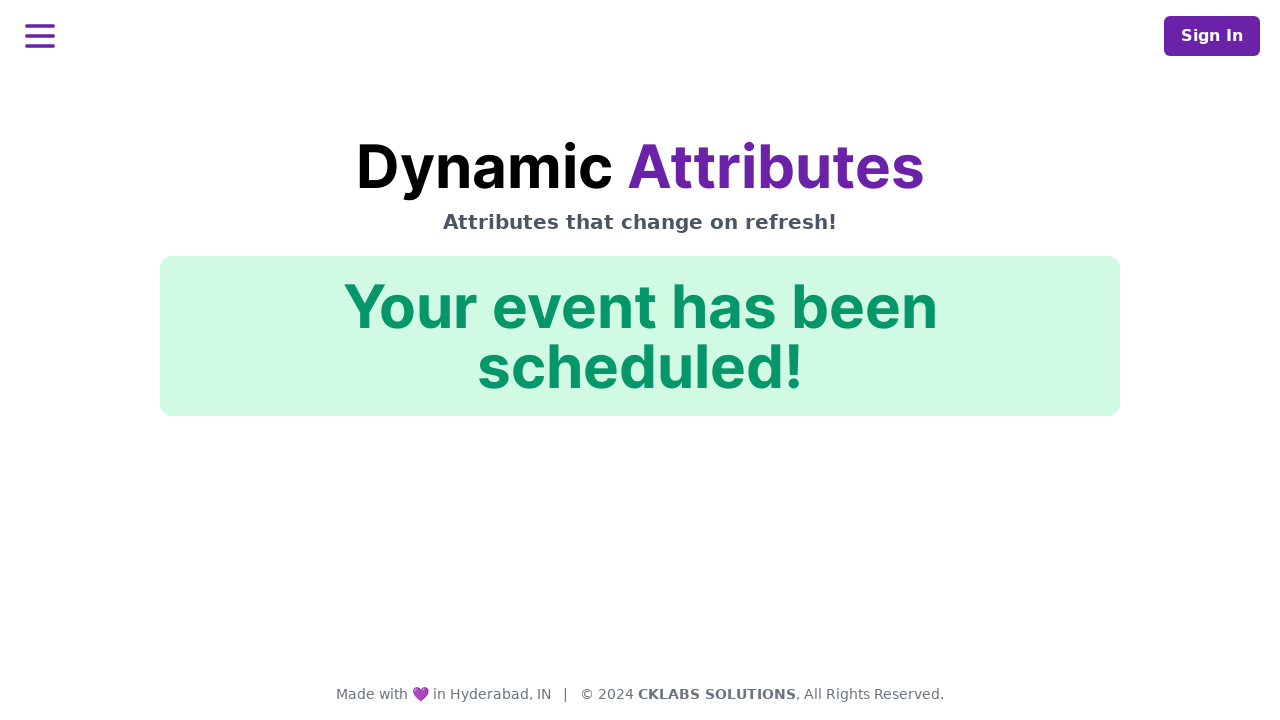